Tests the large modal dialog functionality by clicking the "Large modal" button and verifying that the modal dialog appears with the expected title element.

Starting URL: https://demoqa.com/modal-dialogs

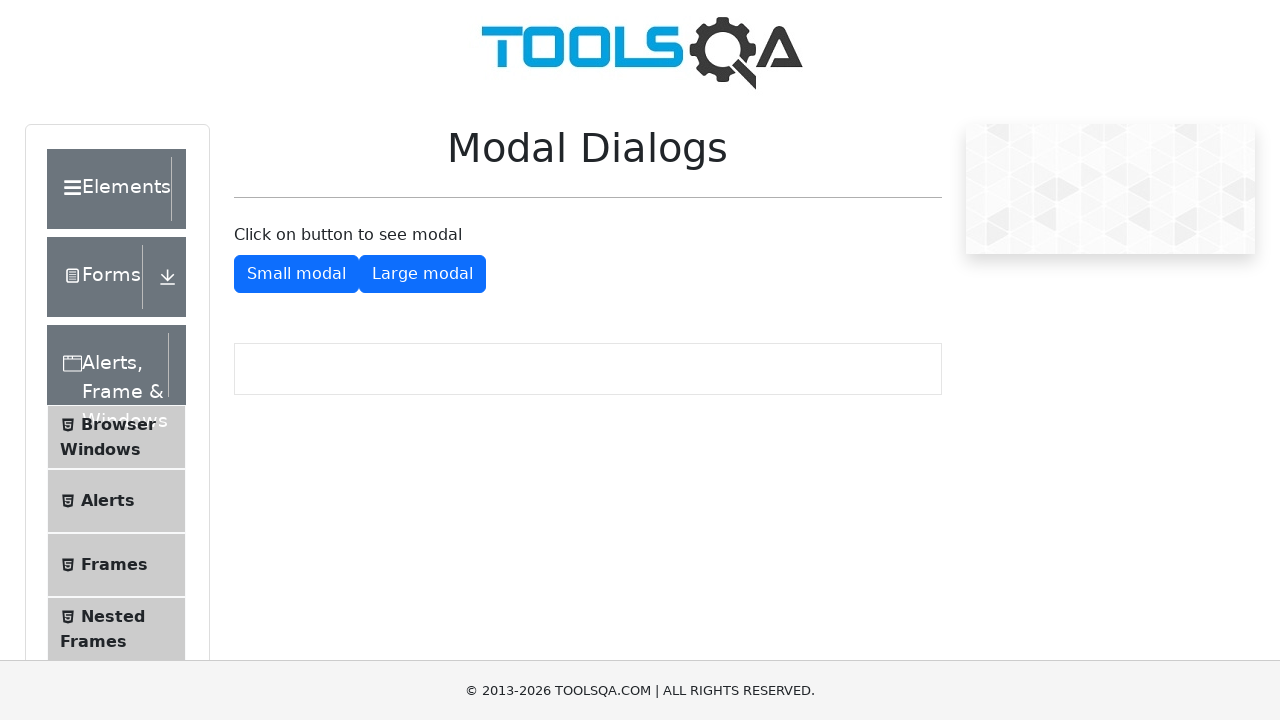

Clicked the 'Large modal' button at (422, 274) on #showLargeModal
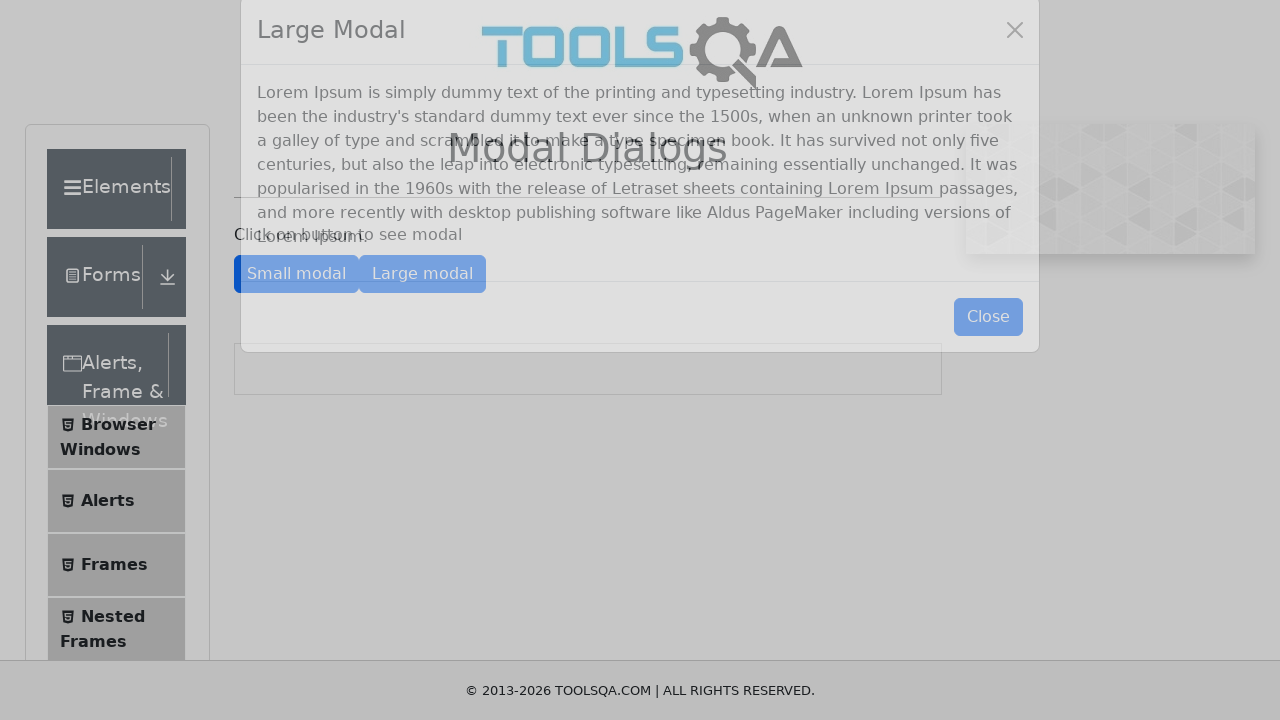

Large modal dialog appeared and title element loaded
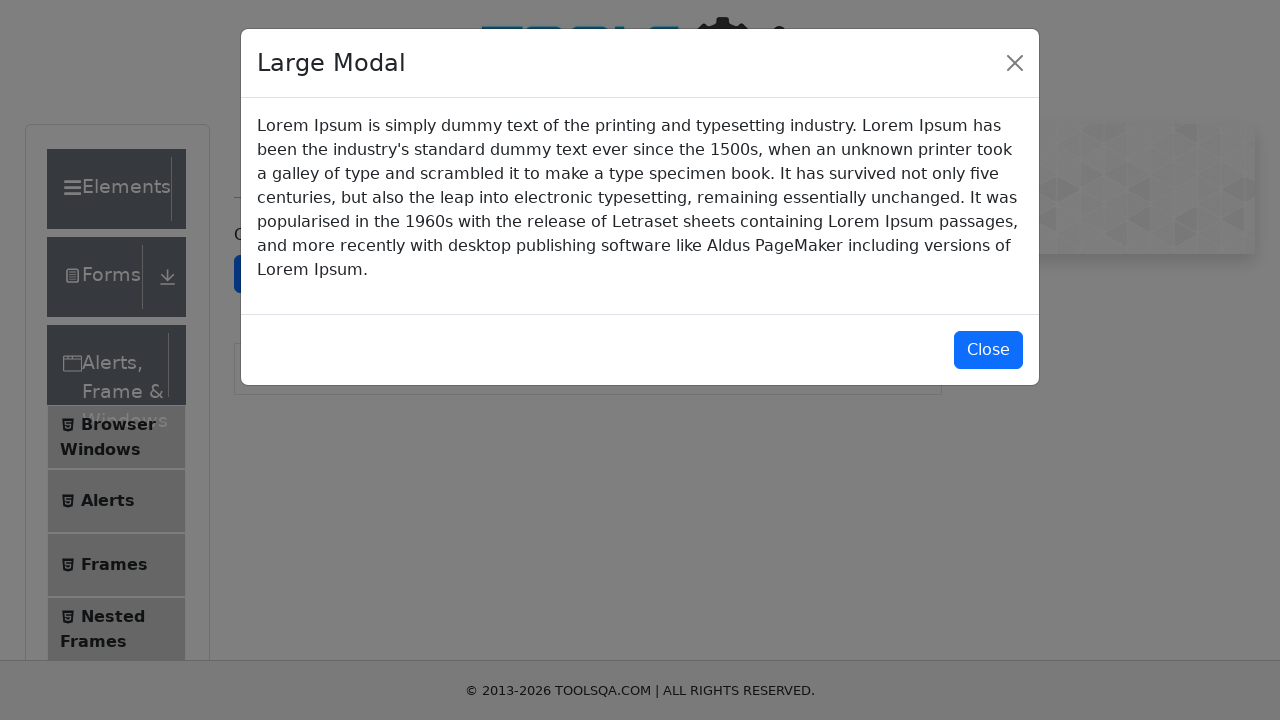

Verified that the large modal title element is visible
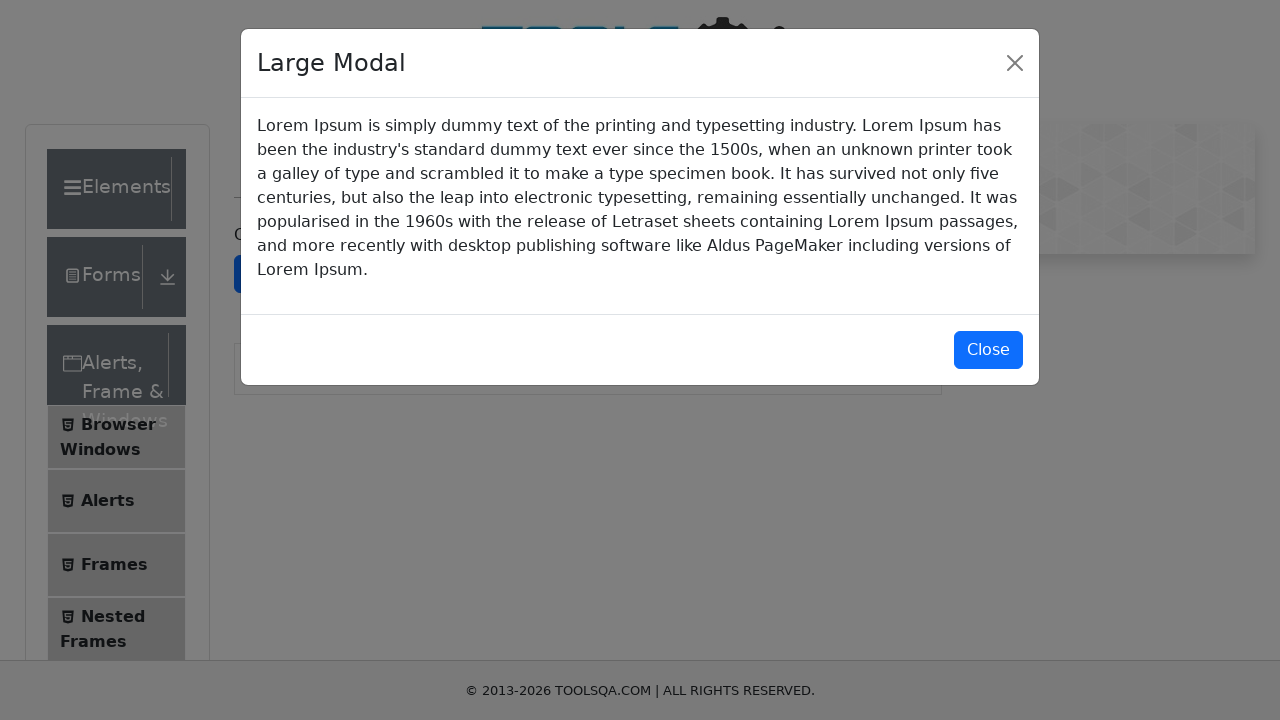

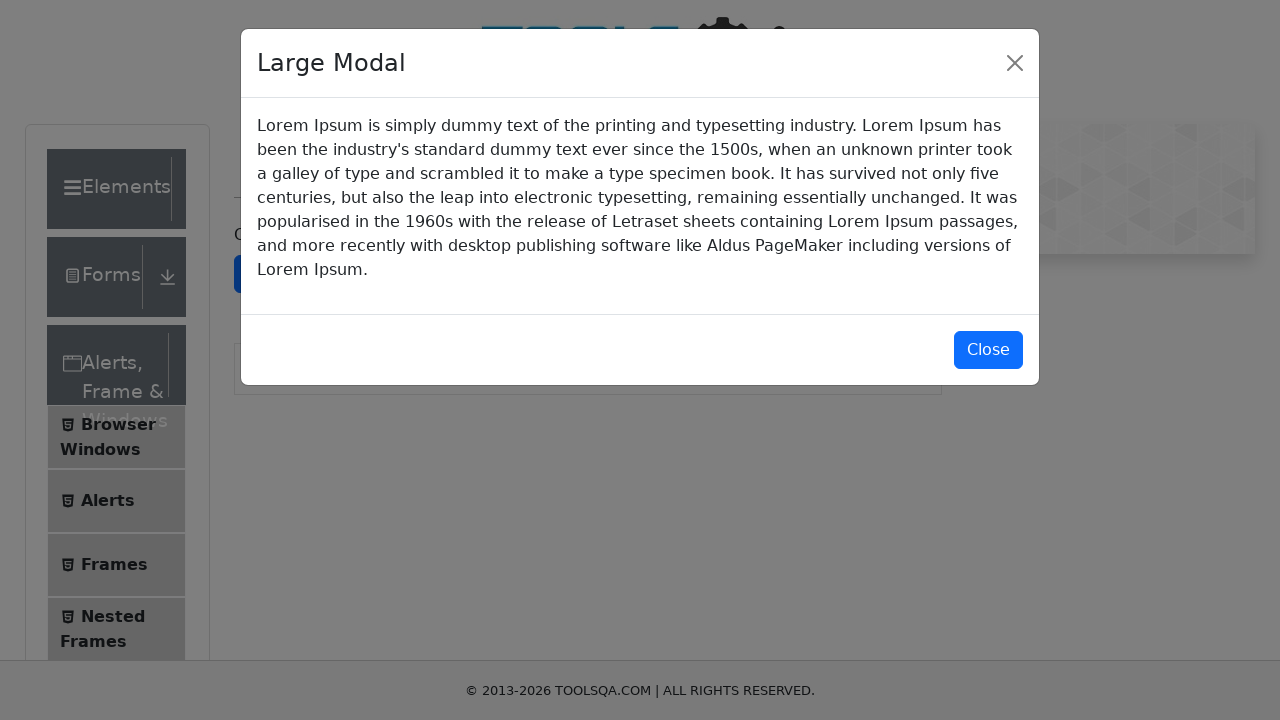